Tests a text form submission by filling out name, email, and address fields, then verifying the submitted information is displayed

Starting URL: http://demoqa.com/text-box

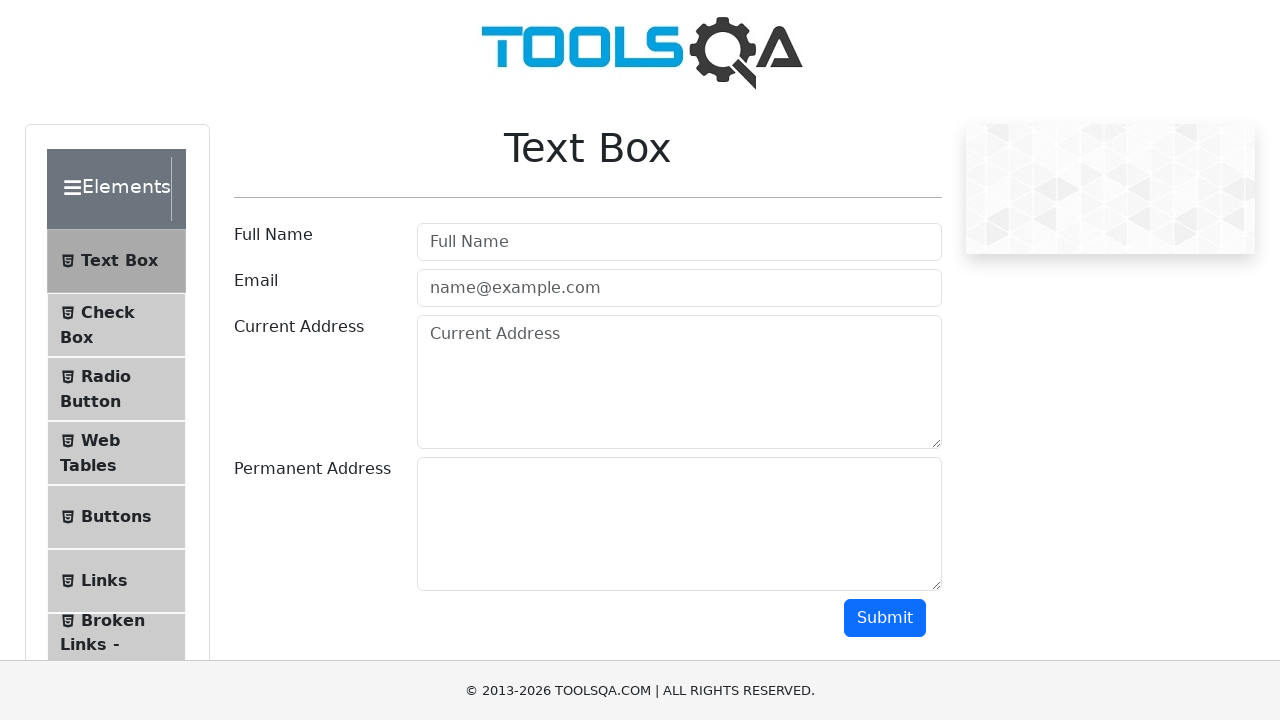

Filled full name field with 'John Testuser' on input[placeholder='Full Name']
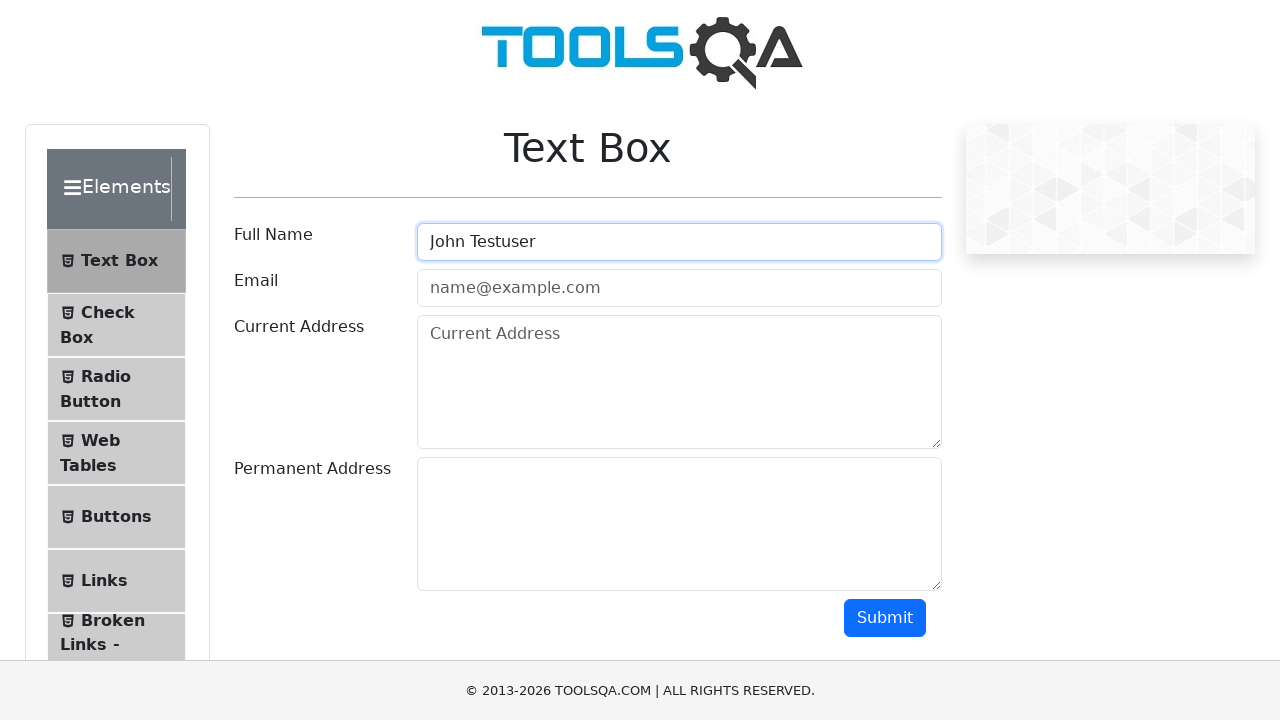

Filled email field with 'john.test@example.com' on input[placeholder='name@example.com']
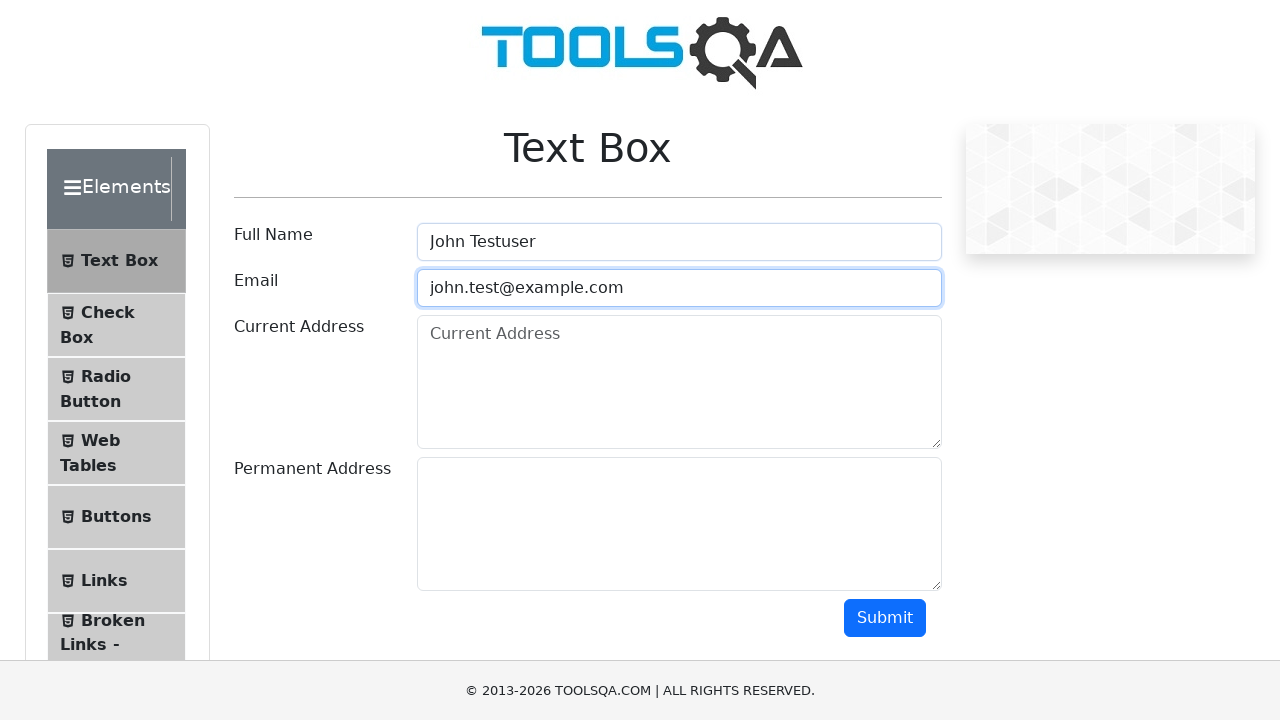

Filled current address field with '123 Test Street, Test City' on textarea[placeholder='Current Address']
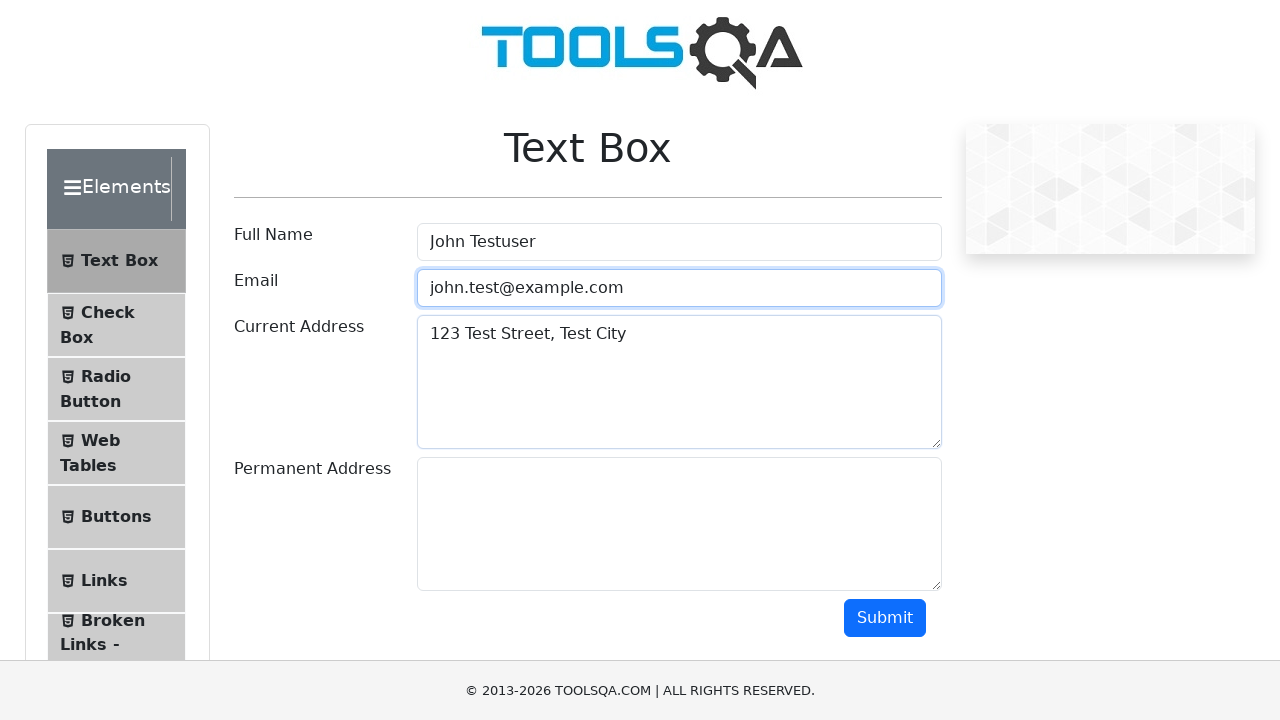

Filled permanent address field with '456 Permanent Road, Test Town' on textarea#permanentAddress
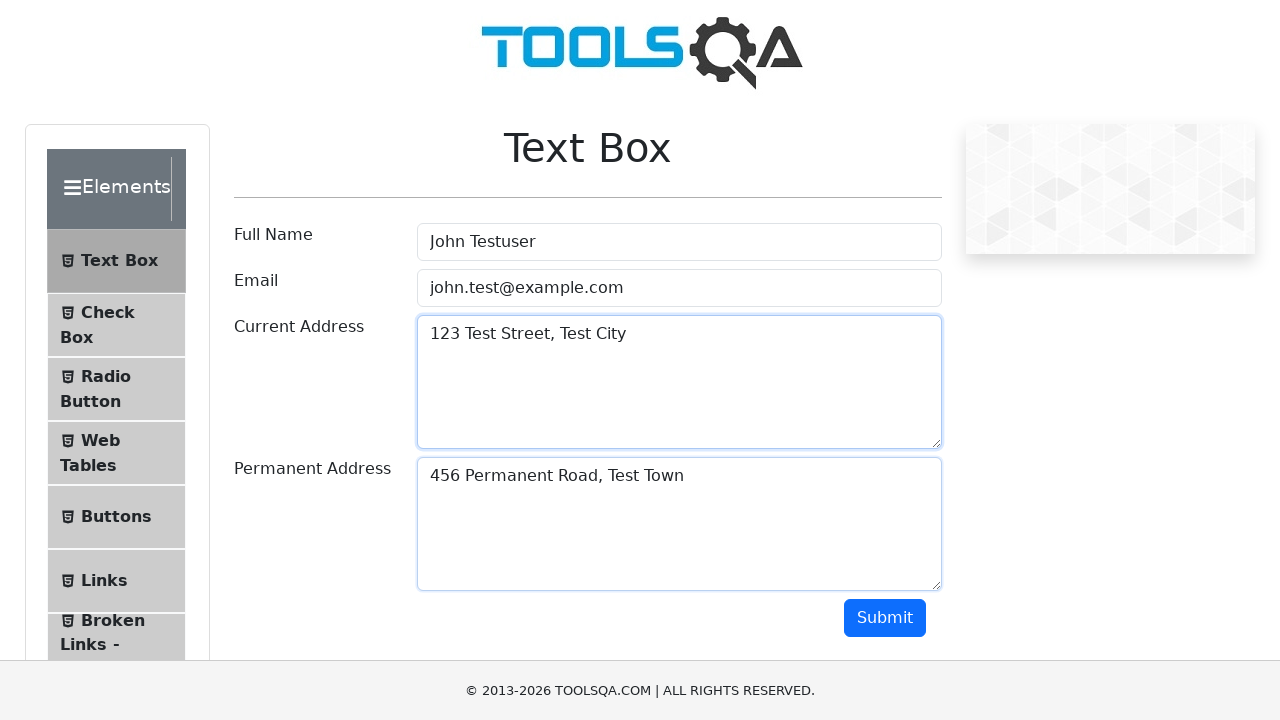

Clicked submit button to submit form at (885, 618) on button#submit
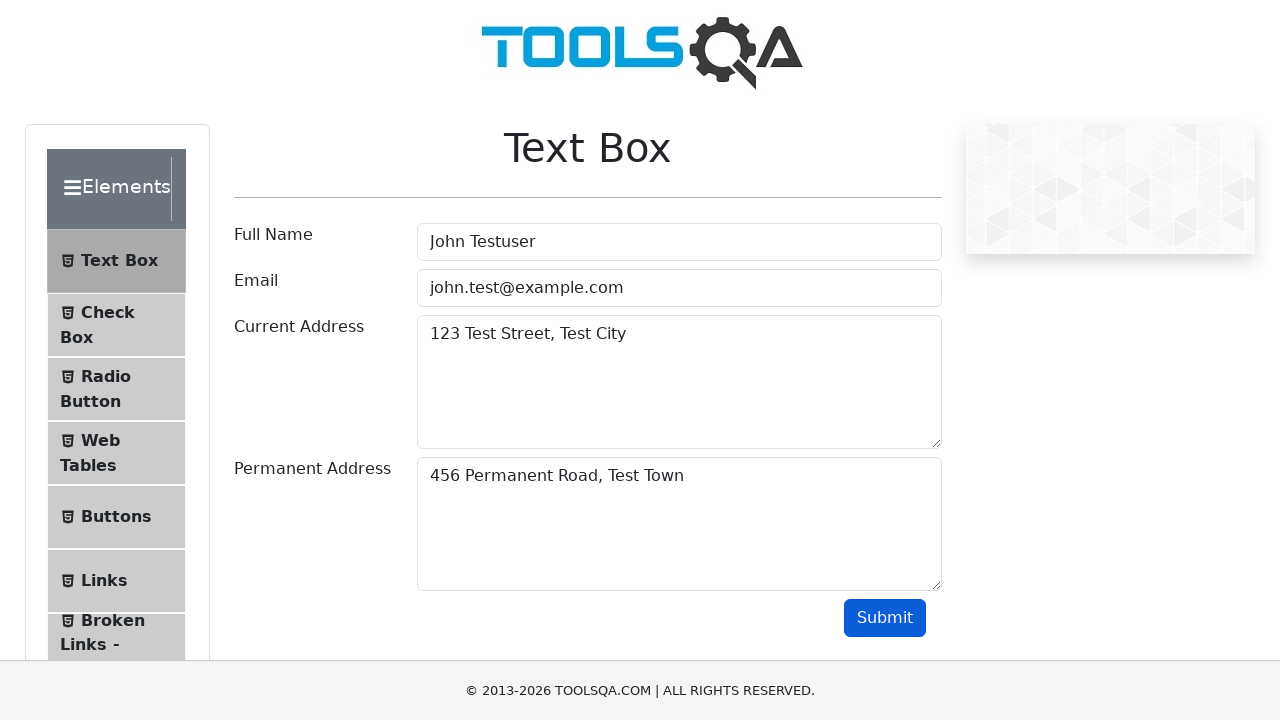

Verified submitted information is displayed in results section
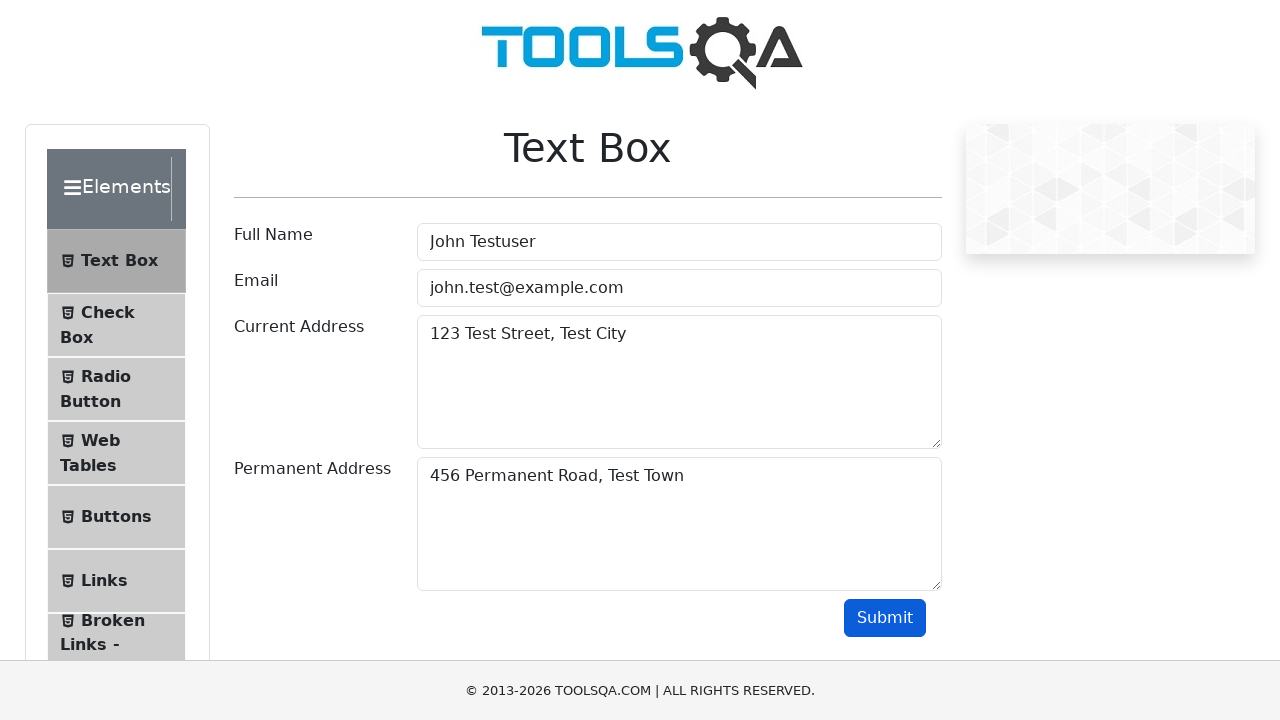

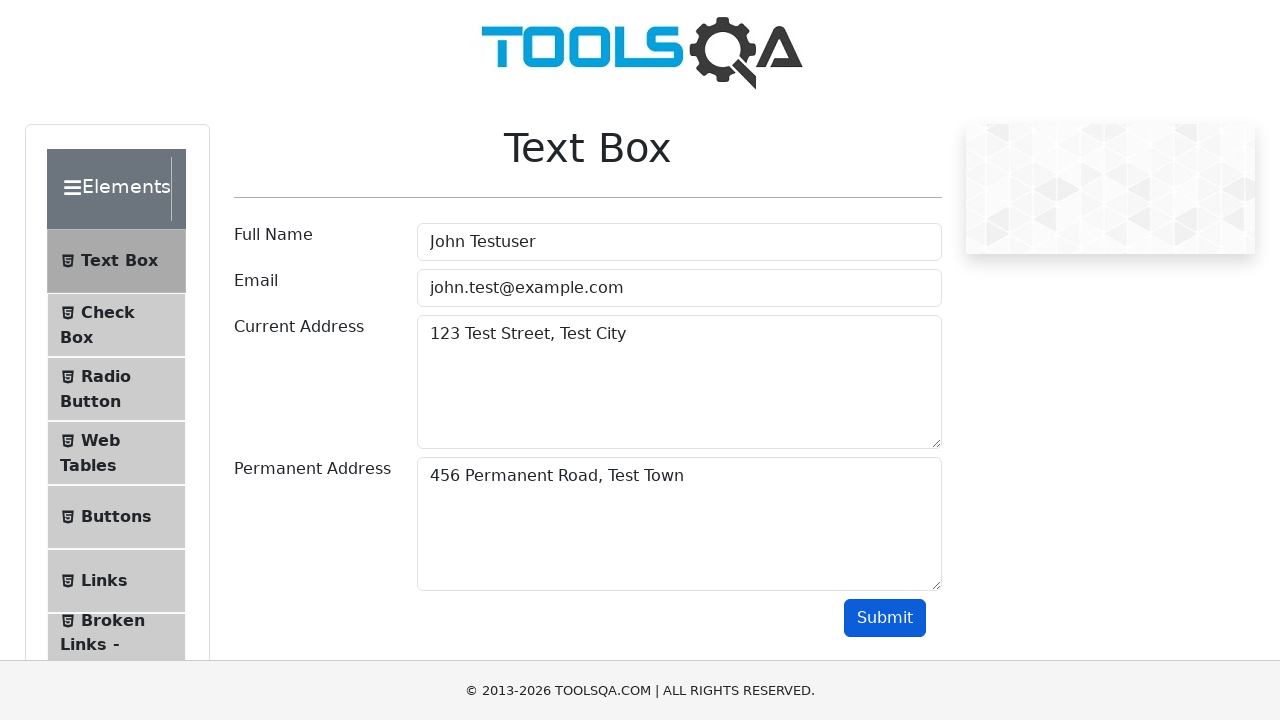